Tests navigation through Home Depot's menu to ceiling paint via Shop All, Paint

Starting URL: https://www.homedepot.com

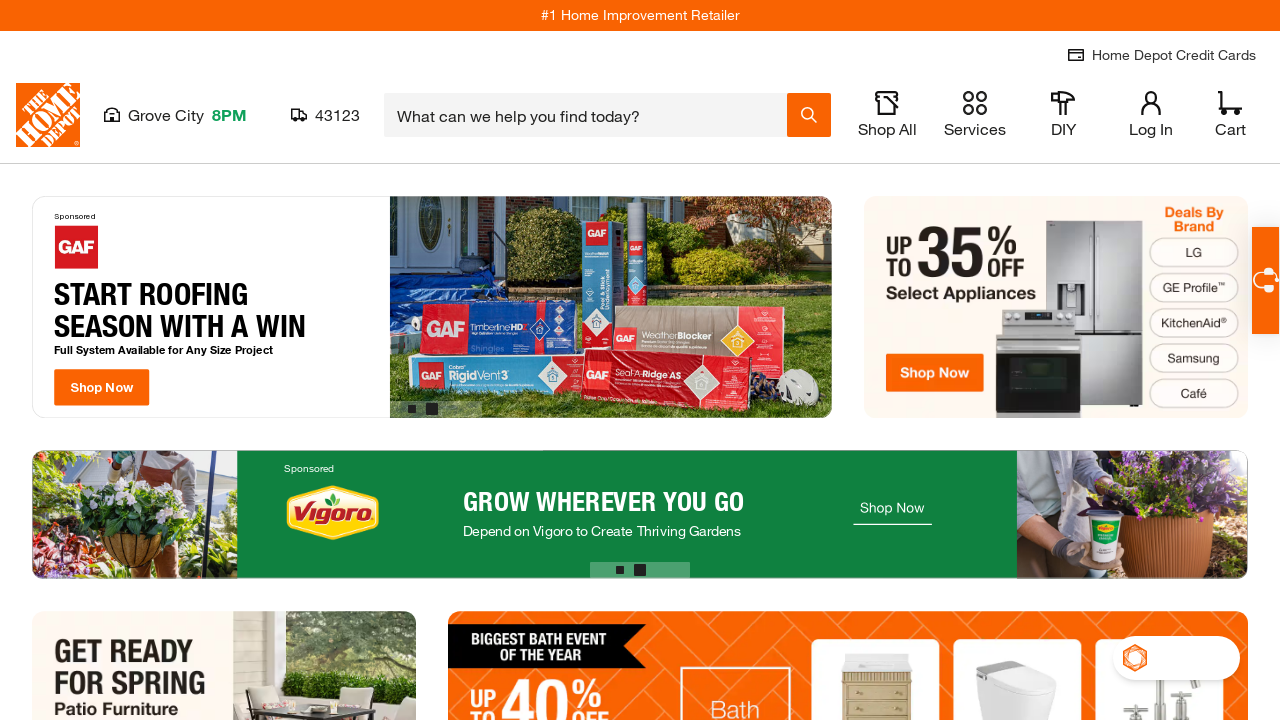

Clicked 'Shop All' button at (887, 129) on xpath=//p[text()='Shop All']
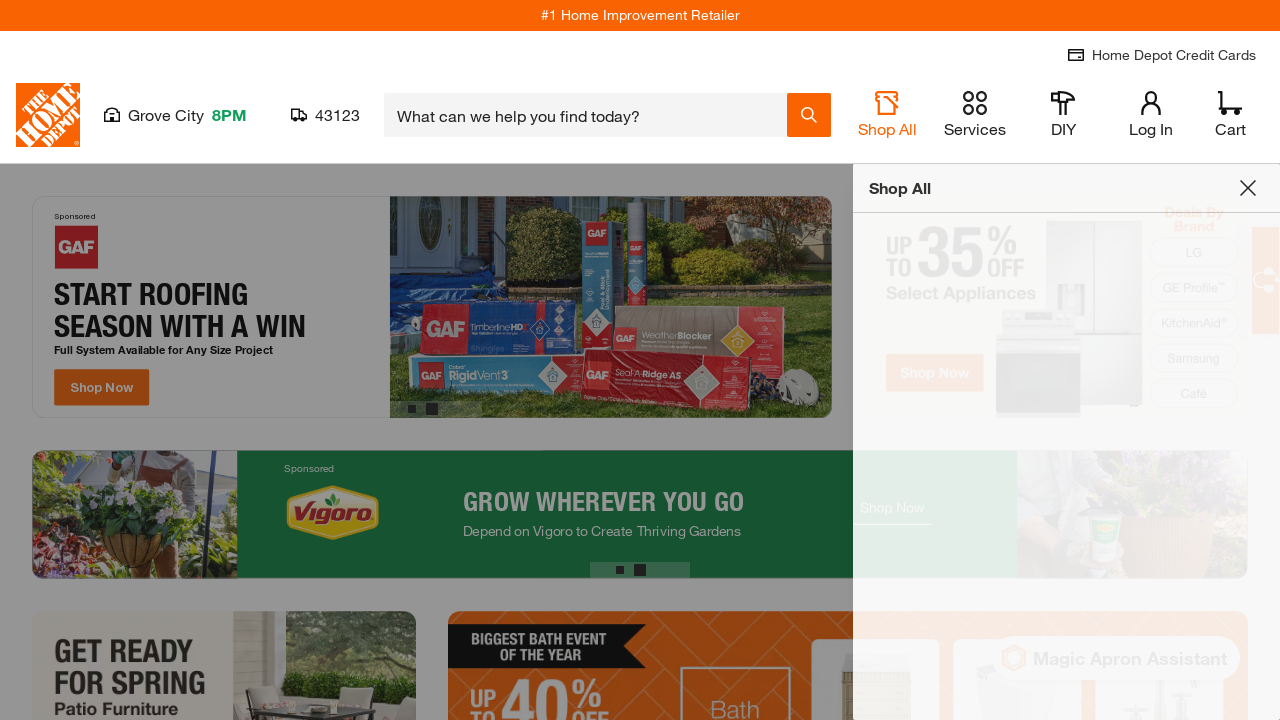

Waited 3 seconds for menu to load
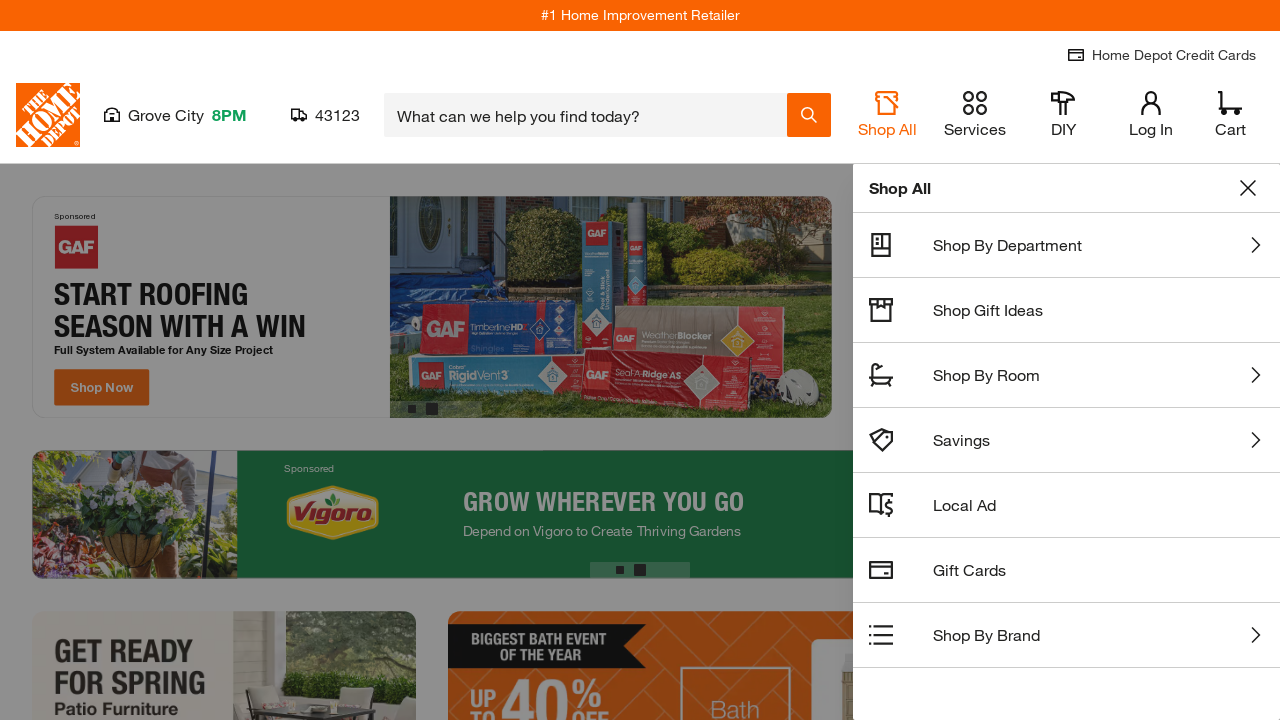

Clicked first menu item in hierarchy at (1067, 245) on #menu-item-id-1BDh5E1pOmmWNMc7CHdLxj
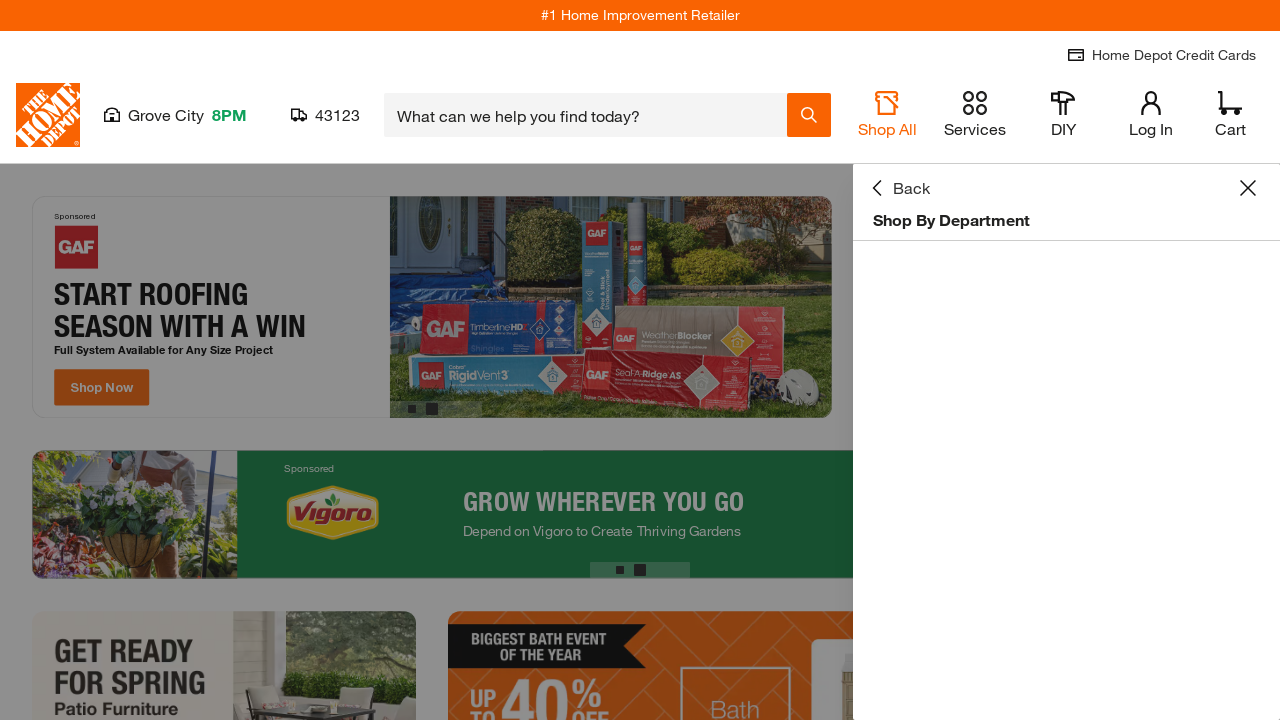

Clicked second menu item in hierarchy at (1067, 442) on #menu-item-id-67ZimwQYnTW1rmUeYp5OzU
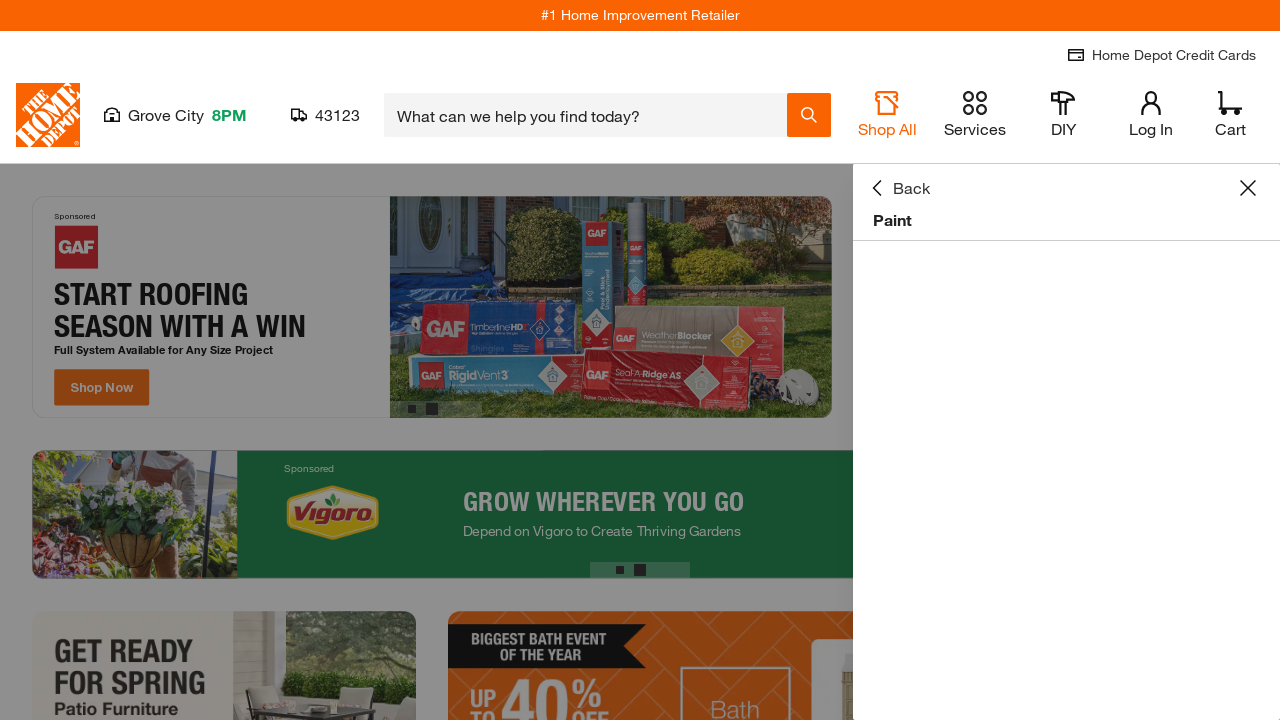

Clicked third menu item in hierarchy (Paint category) at (1067, 468) on #menu-item-id-514dpJFkktPdH3srIoSANW
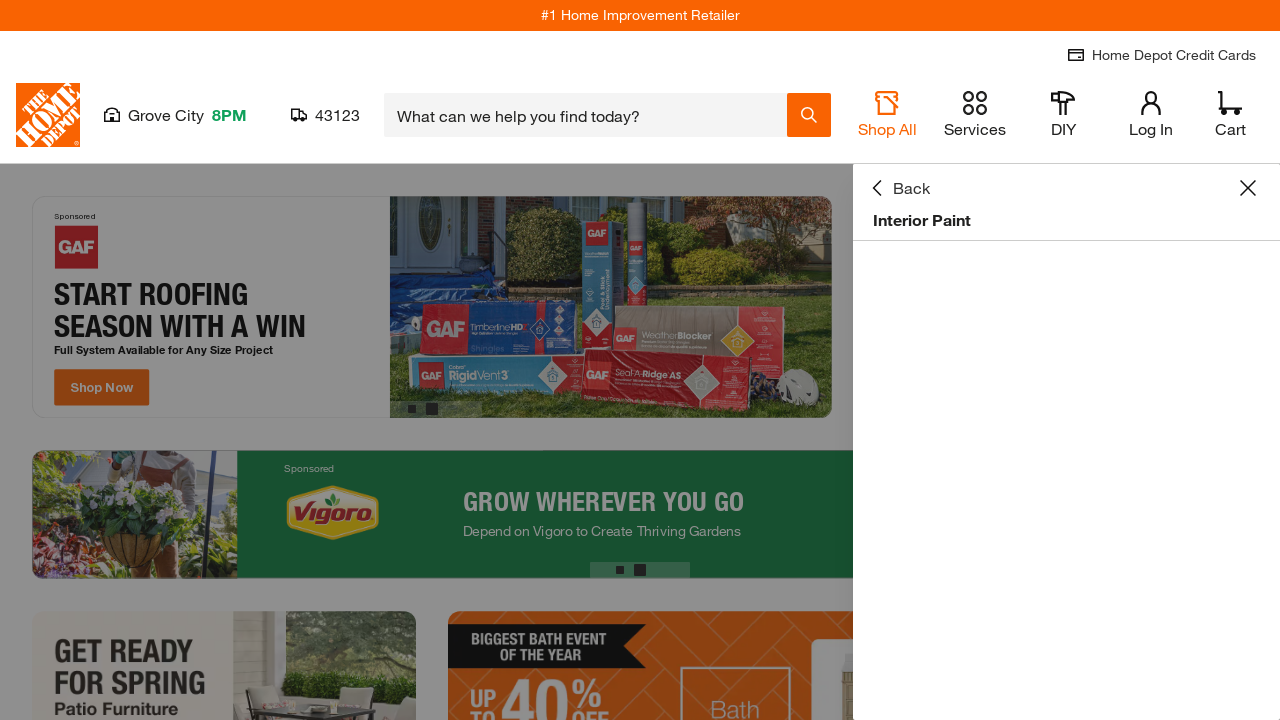

Clicked fourth menu item in hierarchy (Ceiling Paint) at (1067, 688) on #menu-item-id-6aycmcIm7V636JGgXbucIK
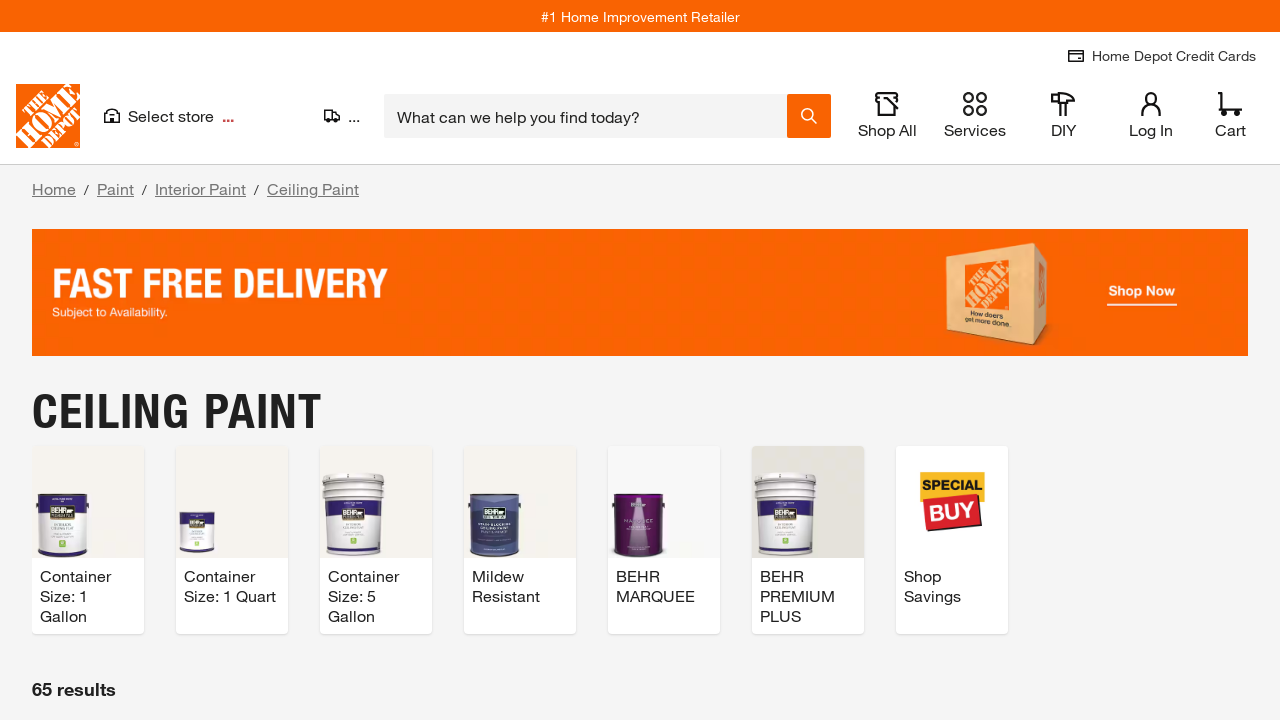

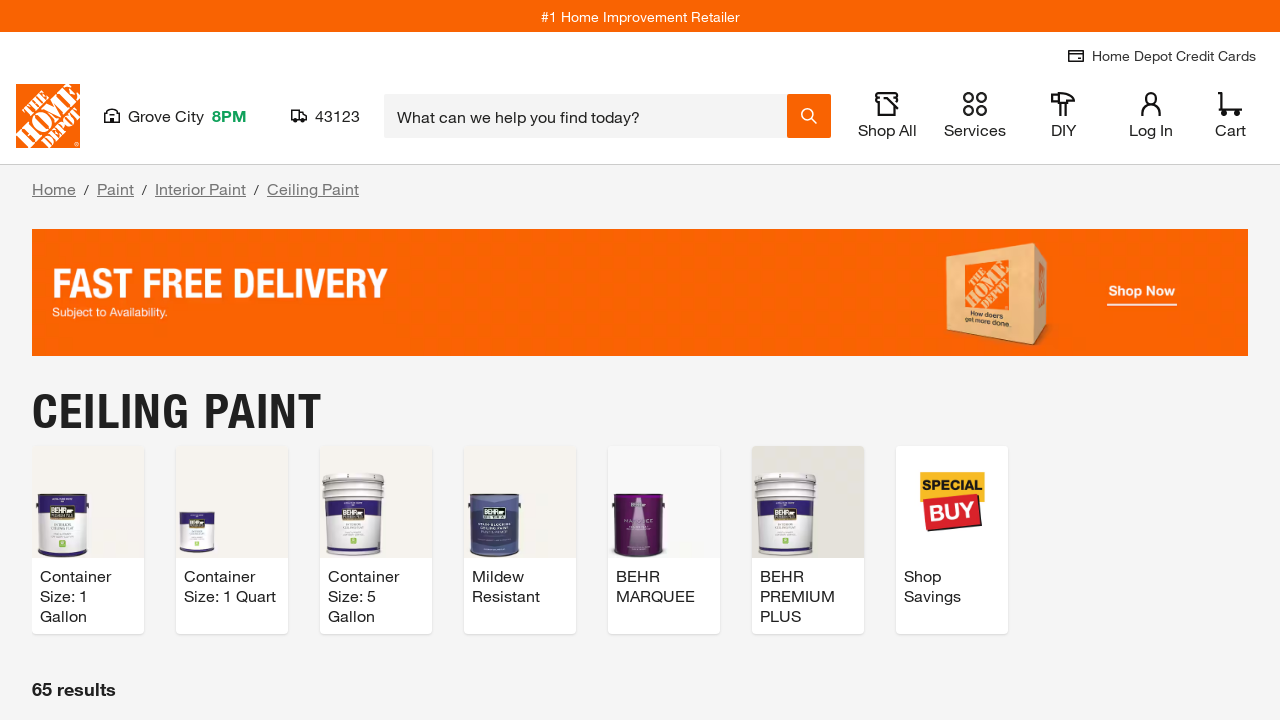